Navigates to an automation practice page and interacts with form elements, specifically focusing on the name input field

Starting URL: https://rahulshettyacademy.com/AutomationPractice/

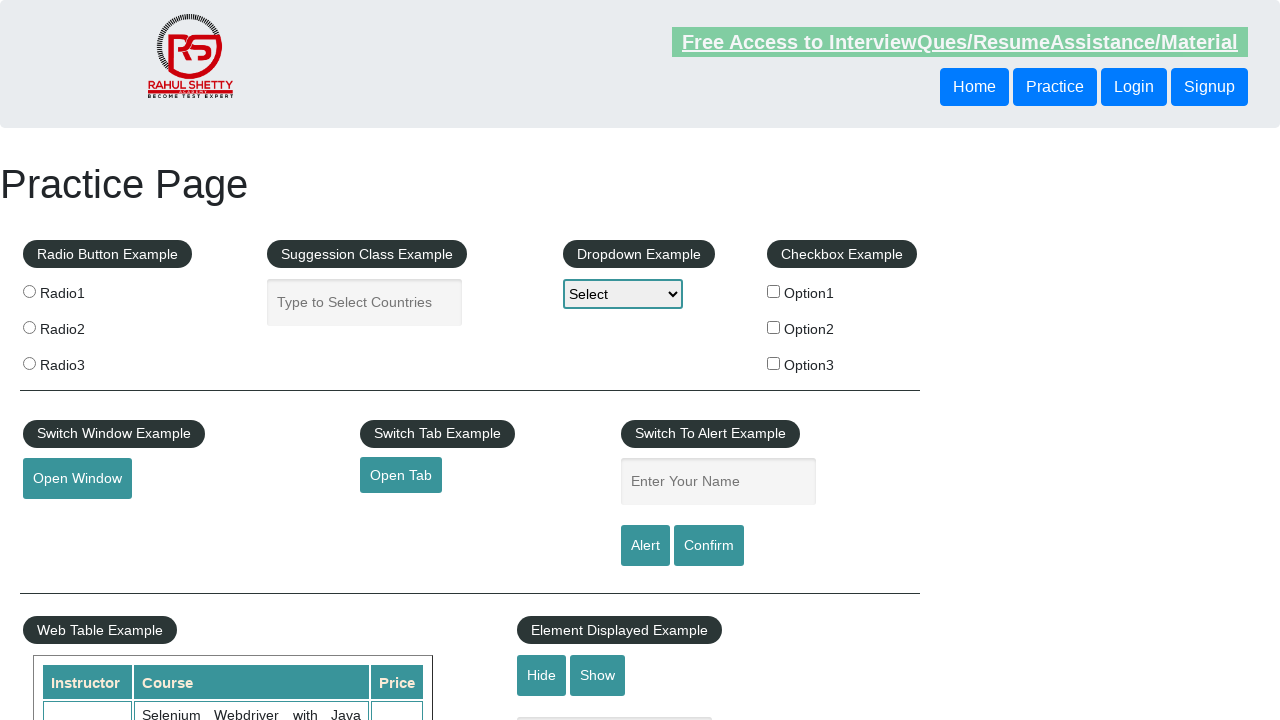

Waited for name input field to be available
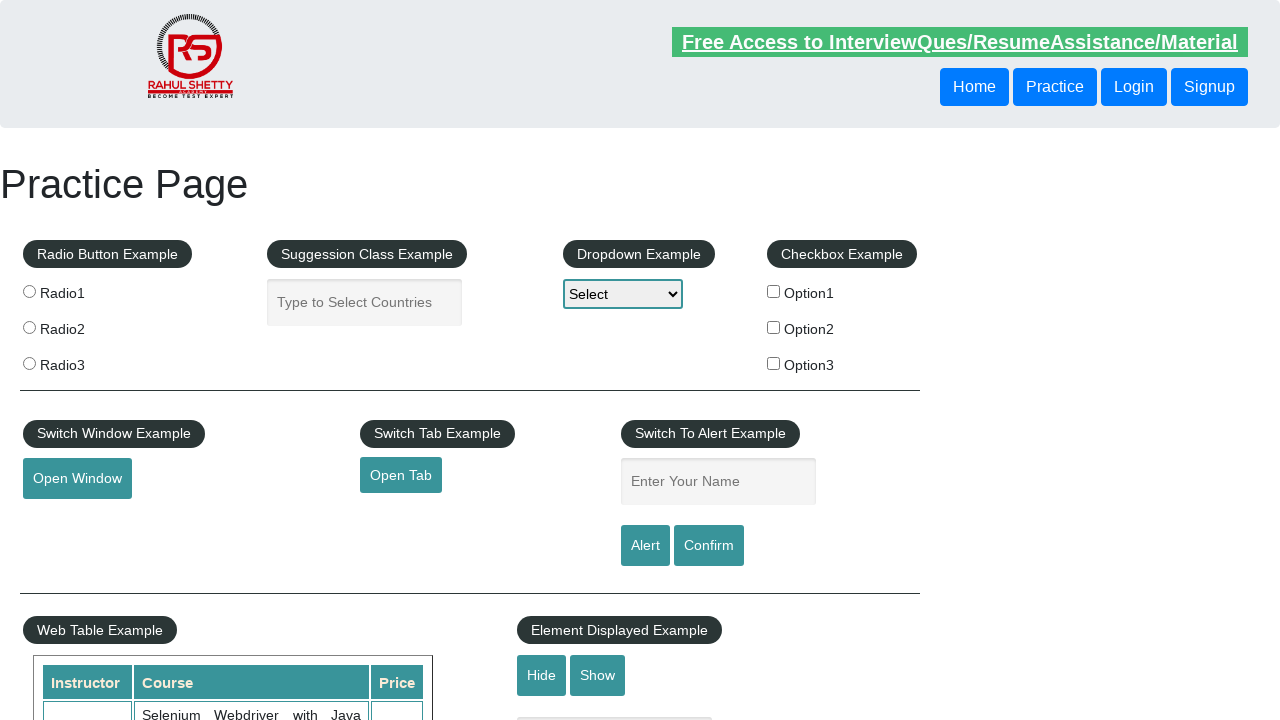

Filled name input field with 'Test User' on input#name
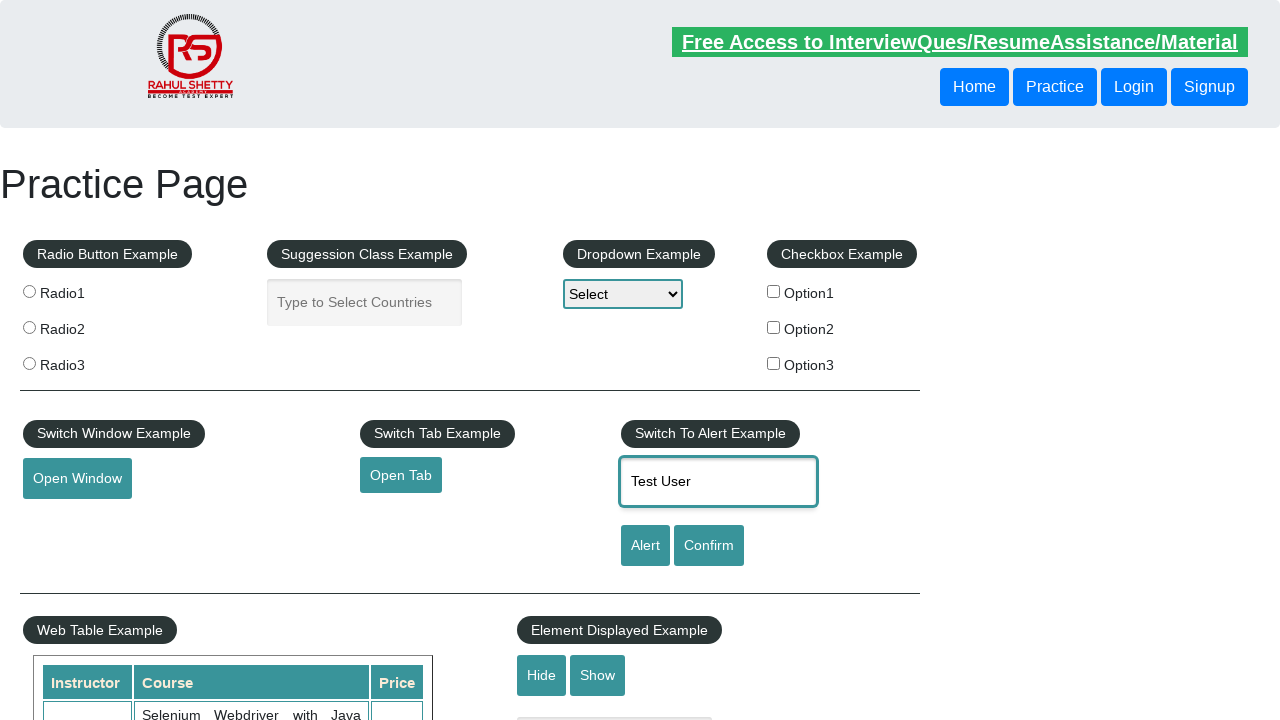

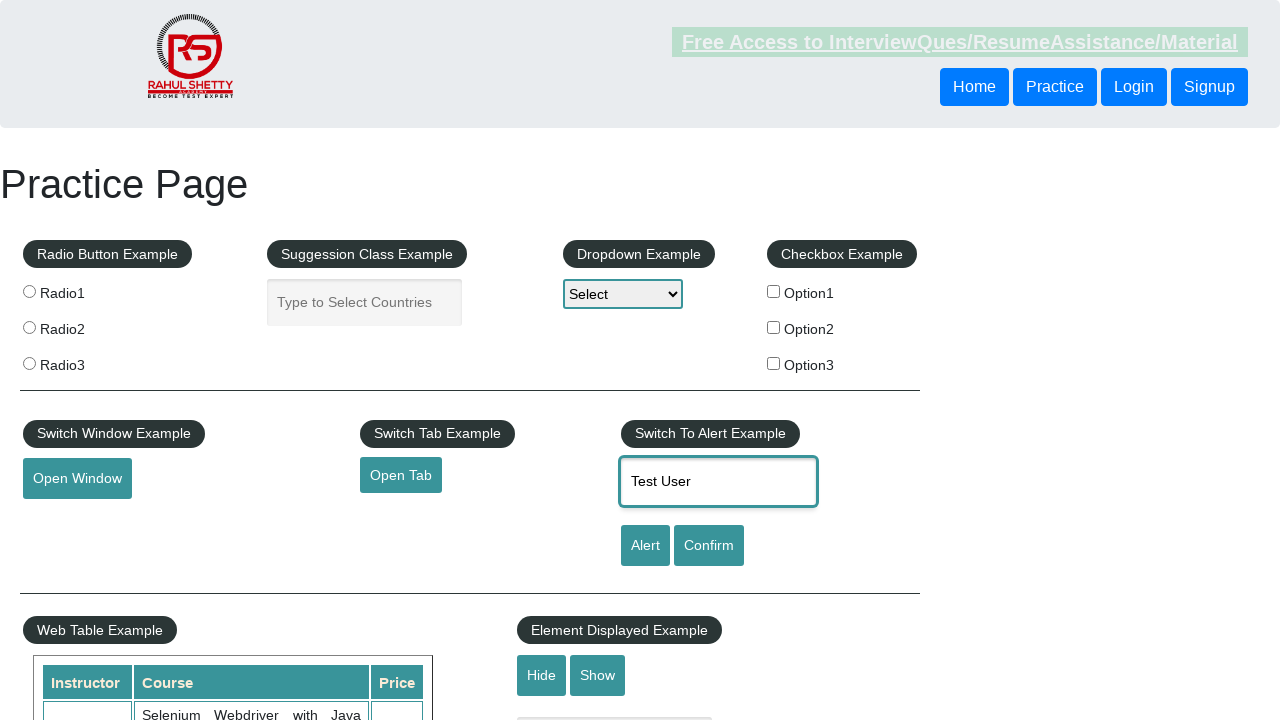